Tests window switching functionality by clicking a link to open a new tab and verifying the new tab has the correct title "New Window"

Starting URL: https://the-internet.herokuapp.com/windows

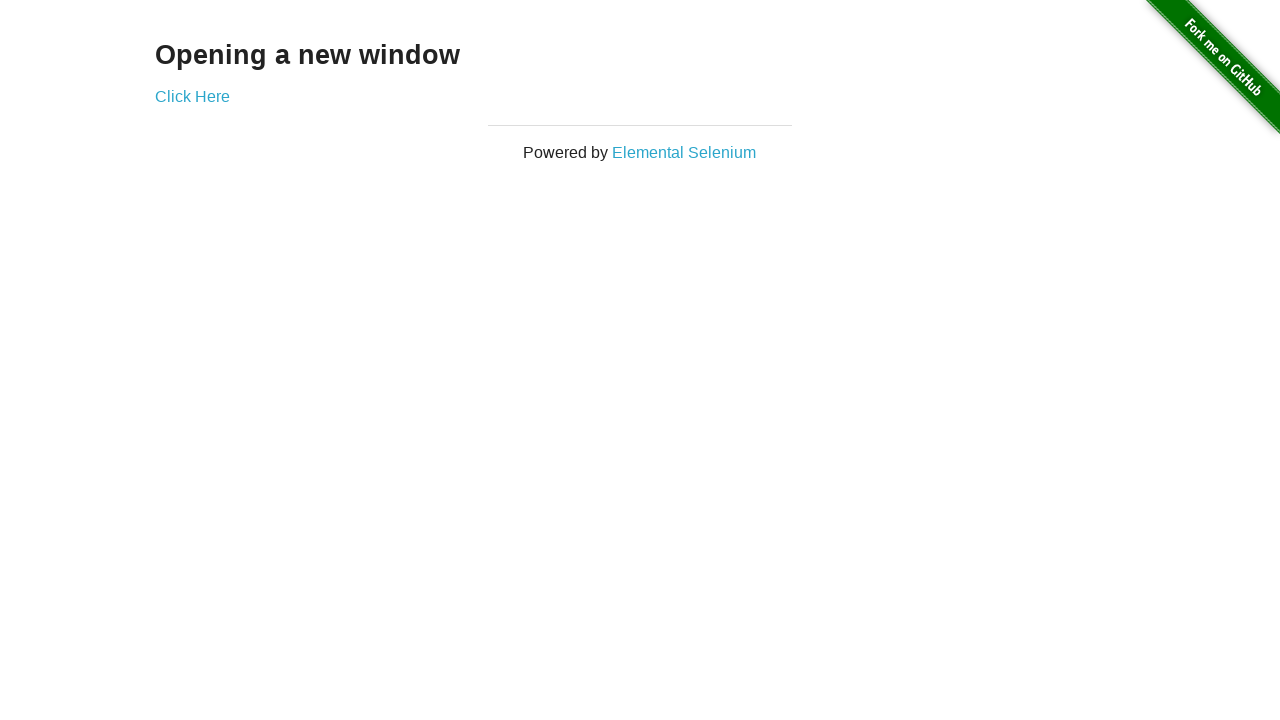

Clicked 'Click Here' link to open new tab at (192, 96) on text=Click Here
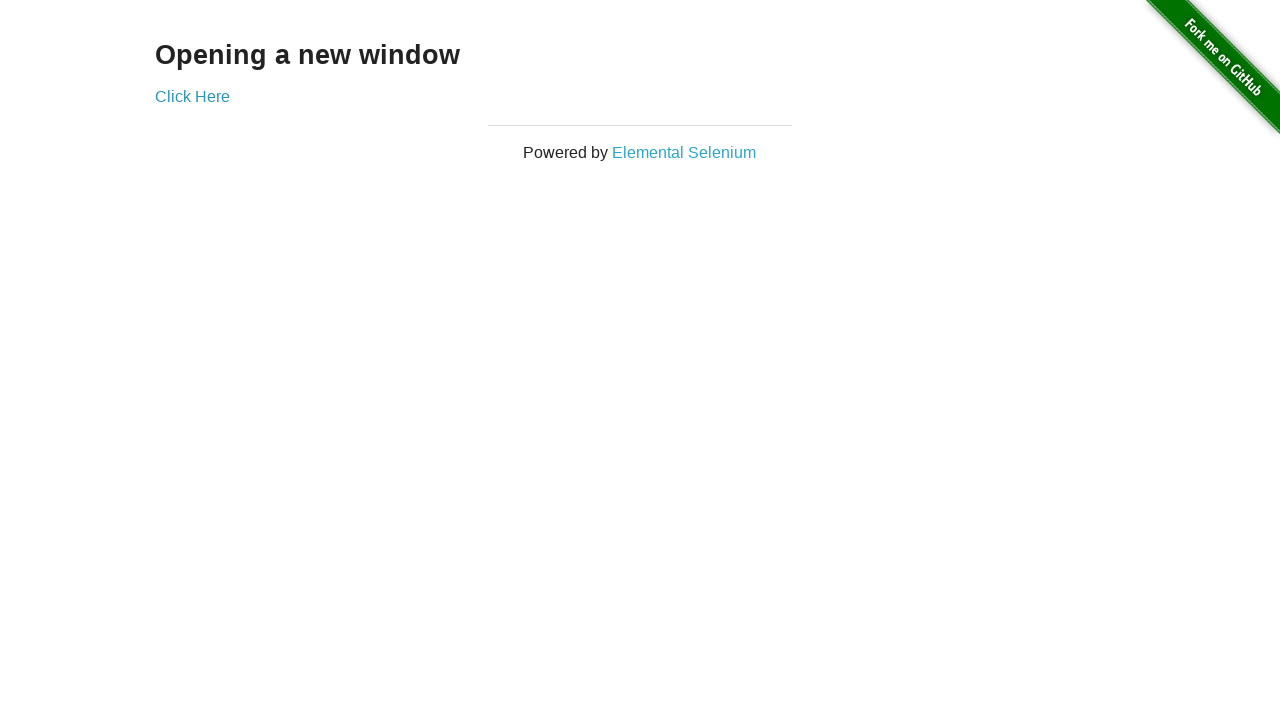

Captured new page object from context
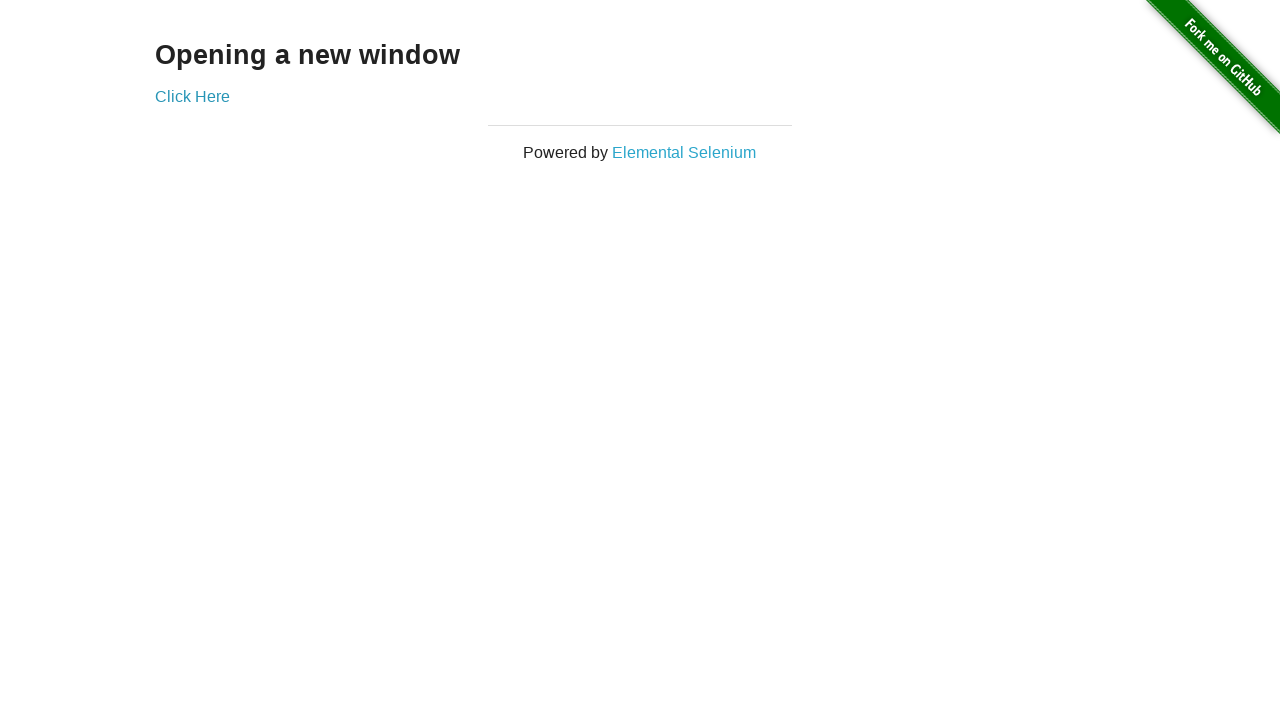

New page finished loading
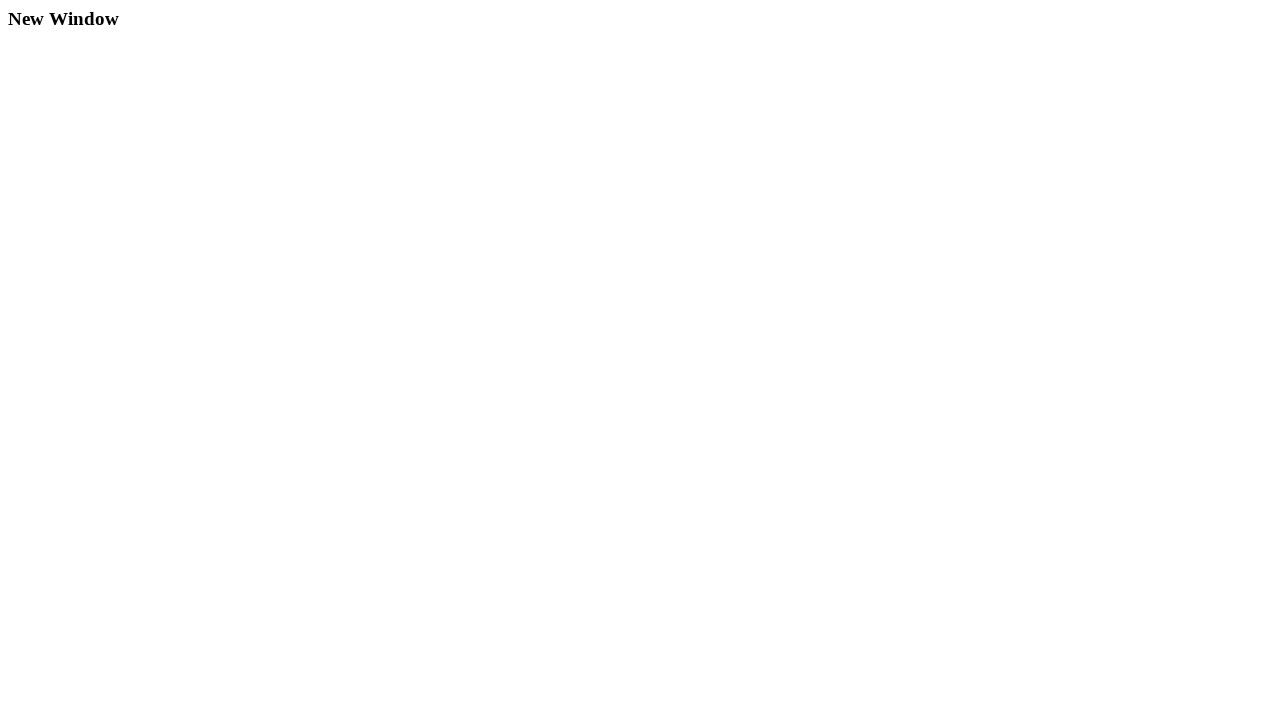

Retrieved new page title: 'New Window'
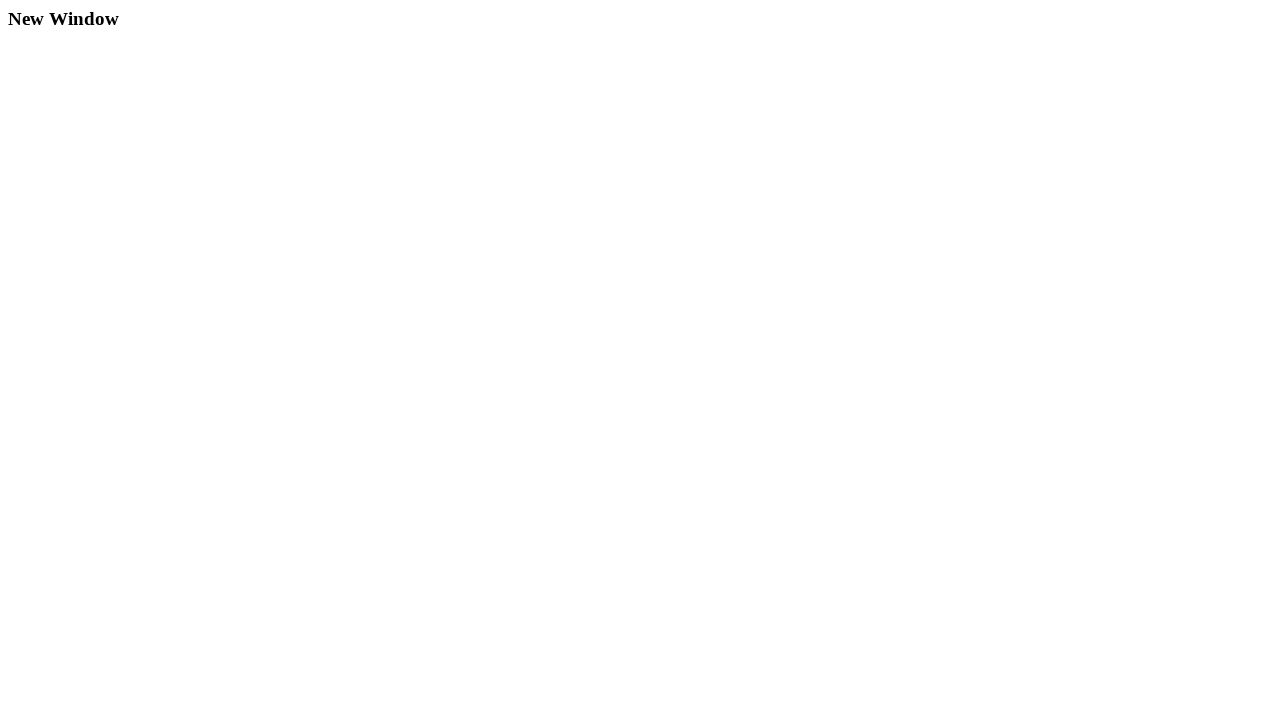

Verified new page title is 'New Window'
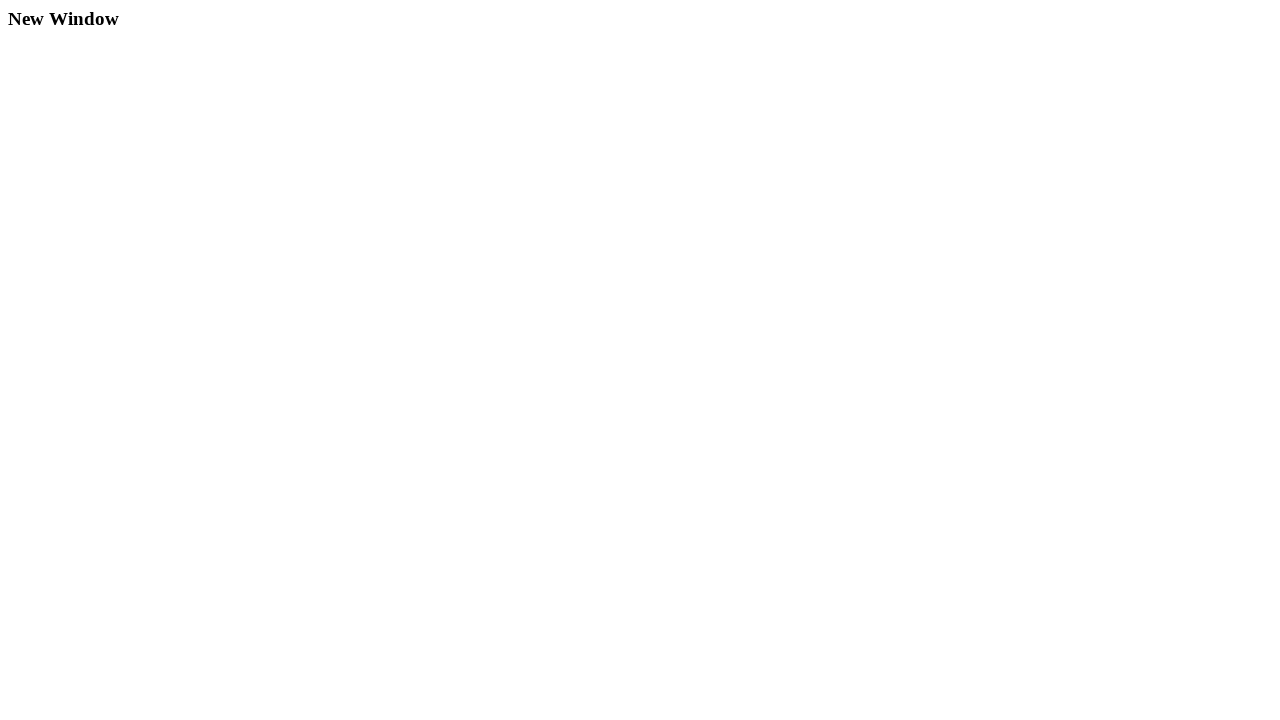

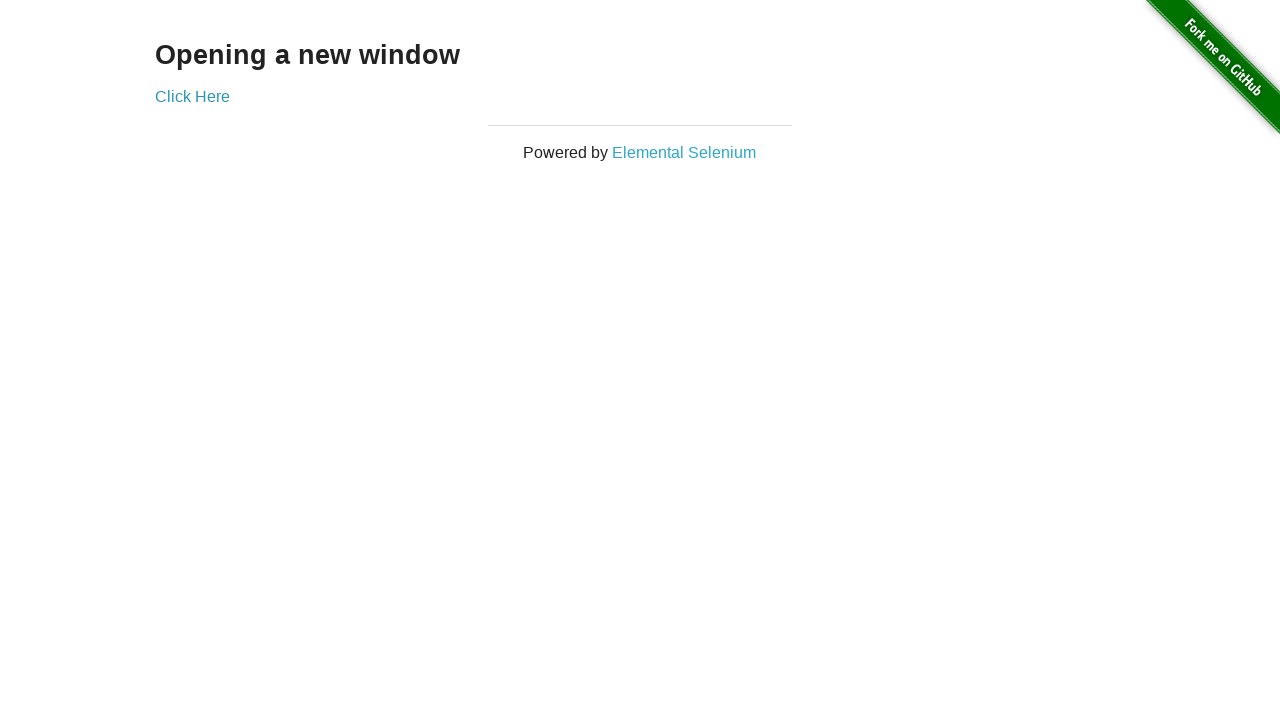